Tests navigation to the 'Политика' (Policy) page and verifies it displays the correct title about personal data processing agreement

Starting URL: https://www.handler.by

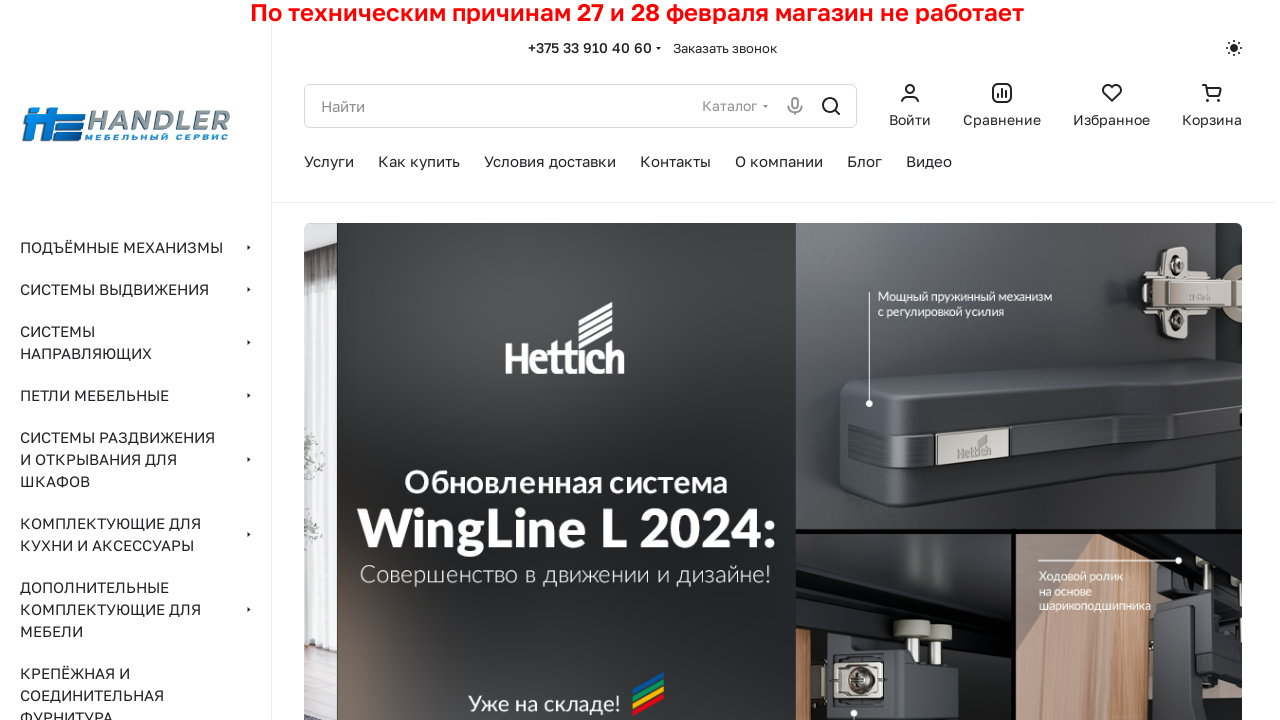

Clicked on 'Политика' (Policy) link at (655, 350) on xpath=//*[contains(text(),'Политика')]
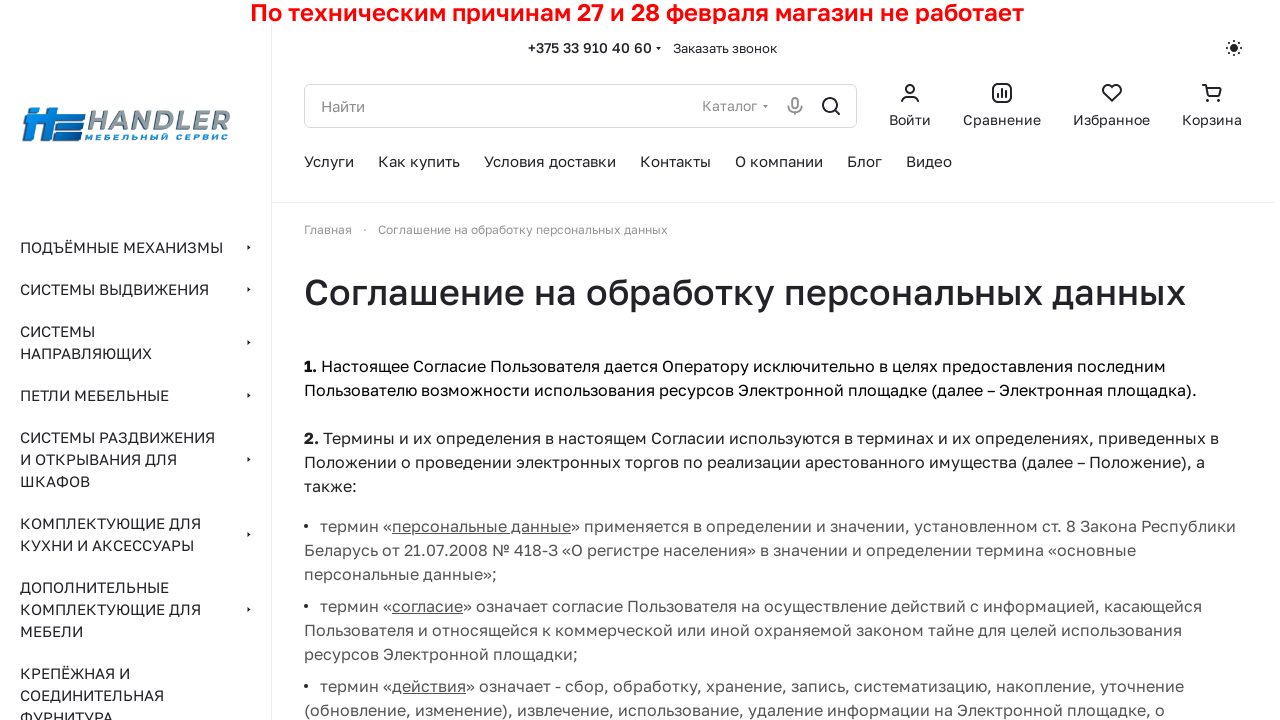

Page title element loaded and became visible
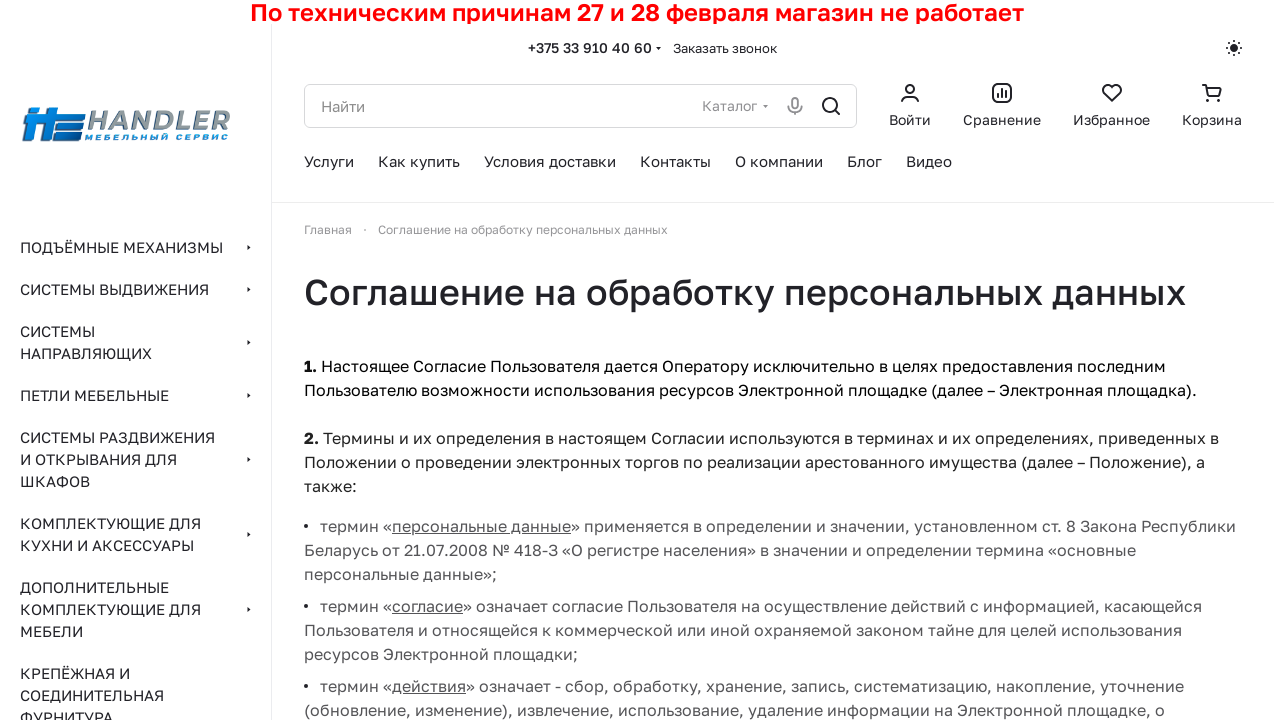

Retrieved page title text content
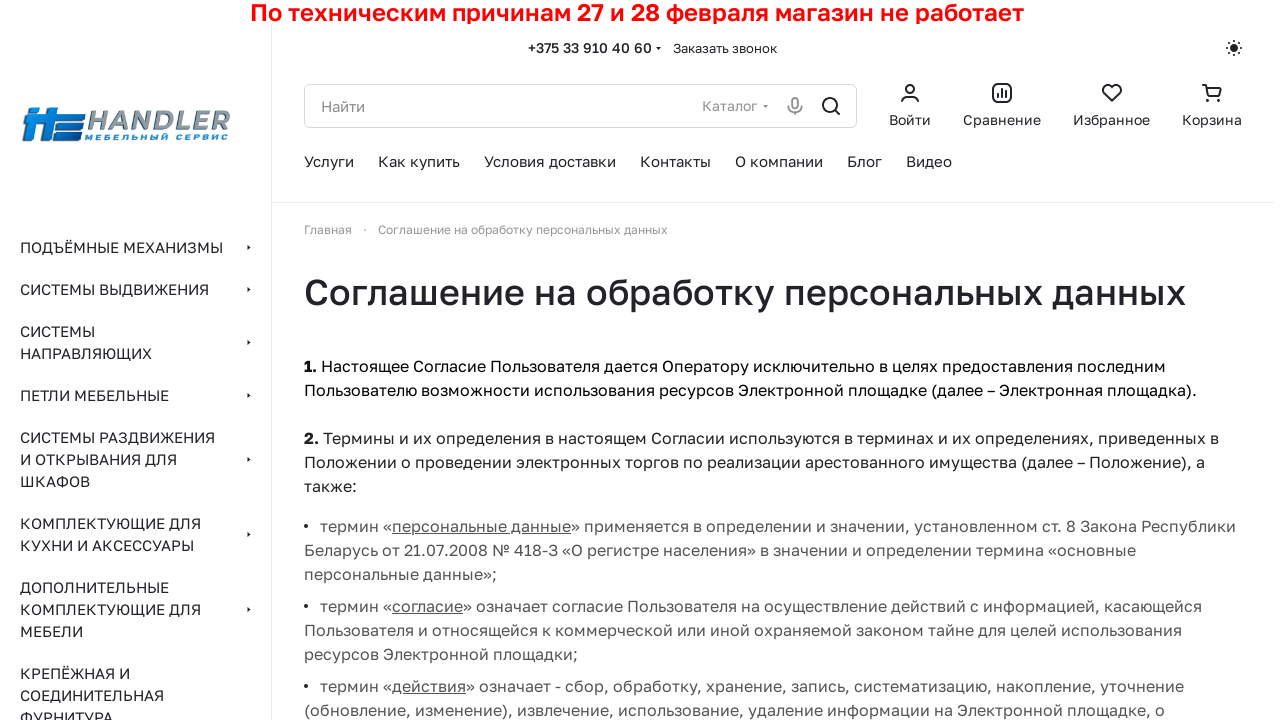

Verified page title contains 'Соглашение на обработку персональных данных'
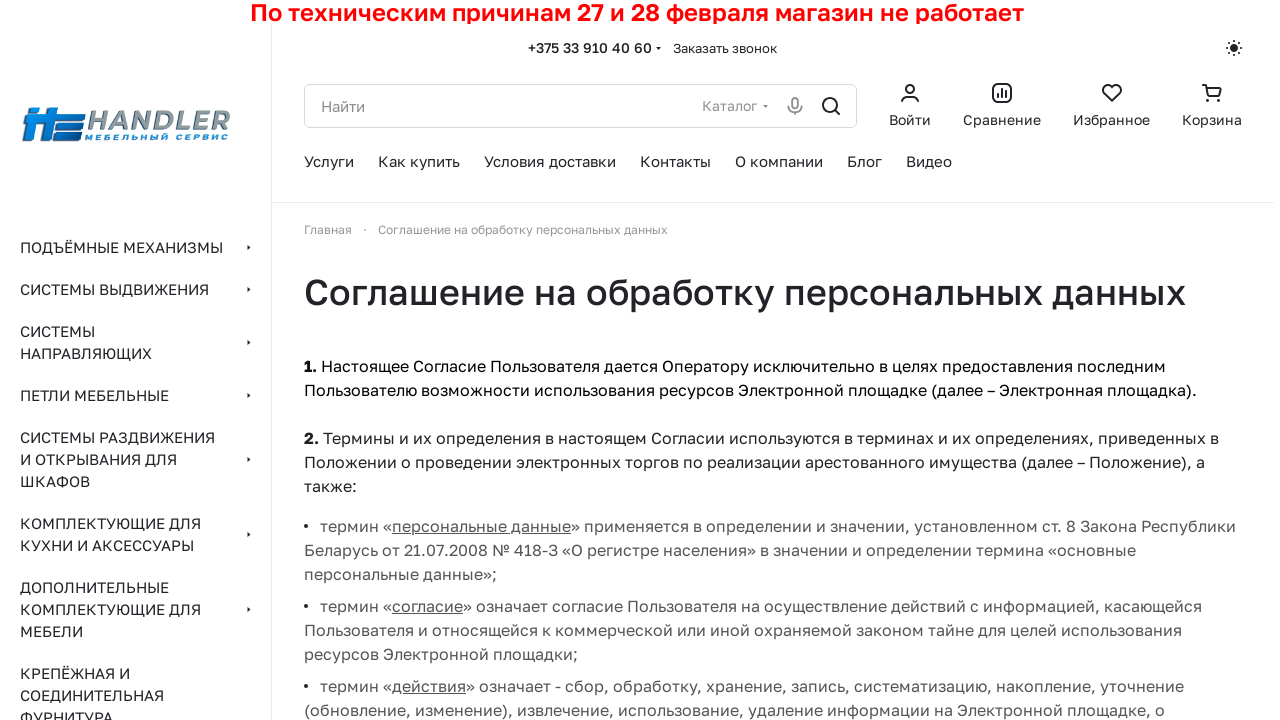

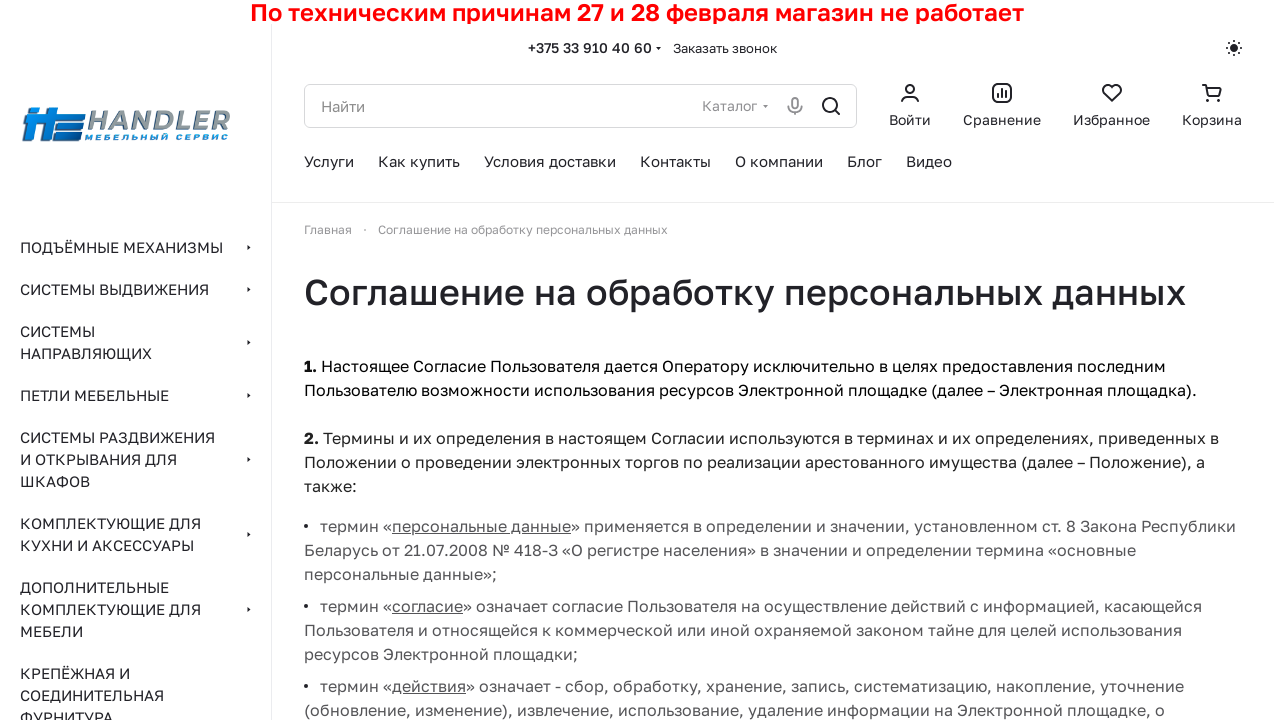